Navigates to a test automation practice blog, scrolls to a static table, and reads data from specific cells in the BookTable

Starting URL: https://testautomationpractice.blogspot.com/

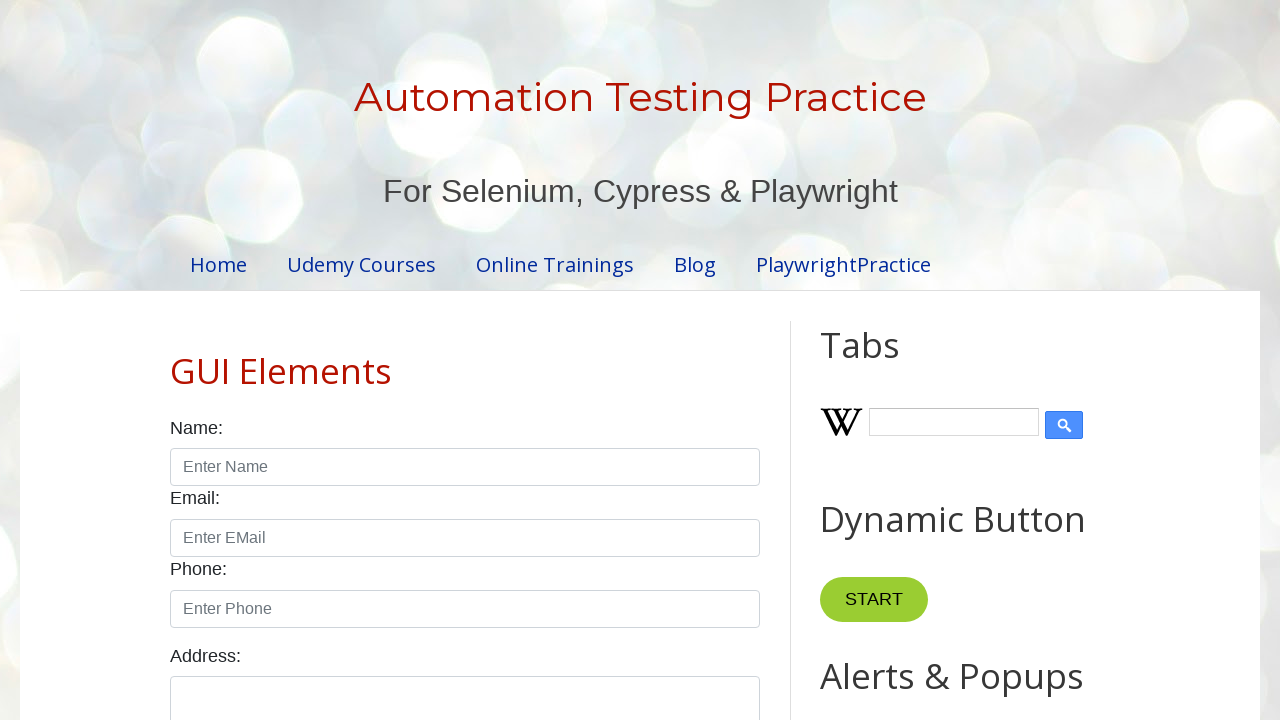

Scrolled down 1200px to make the BookTable visible
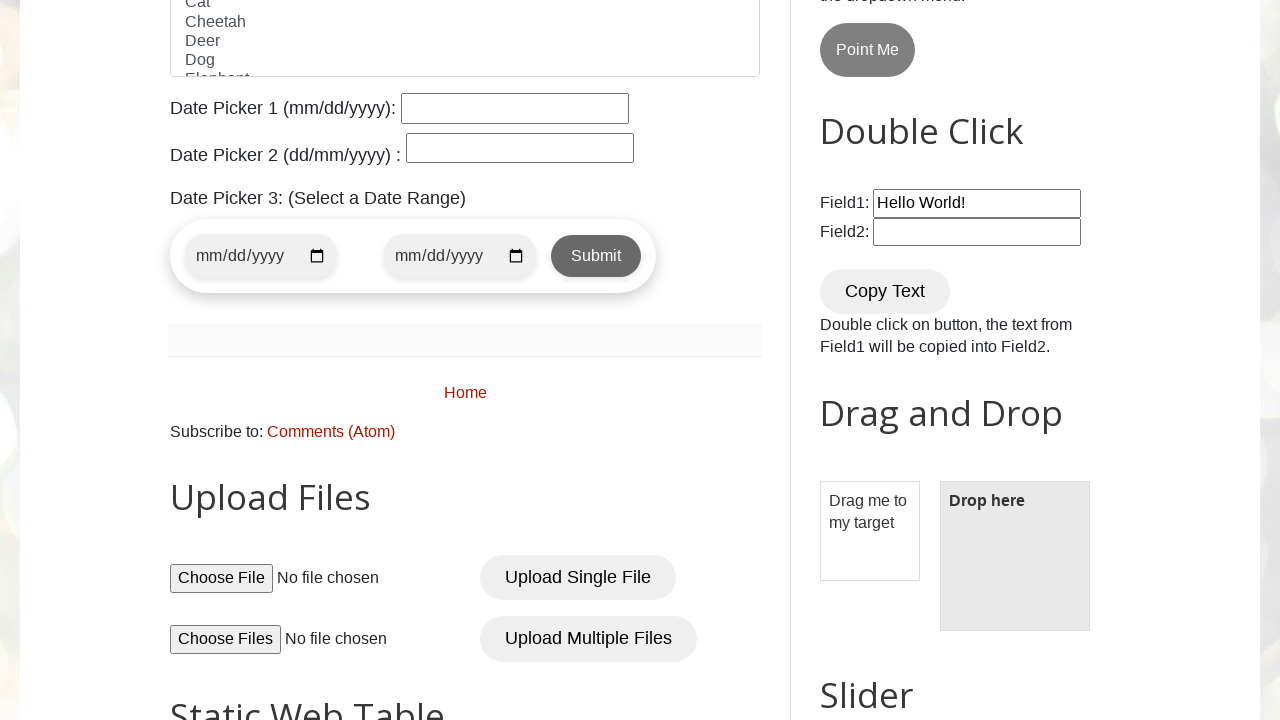

BookTable loaded and is visible
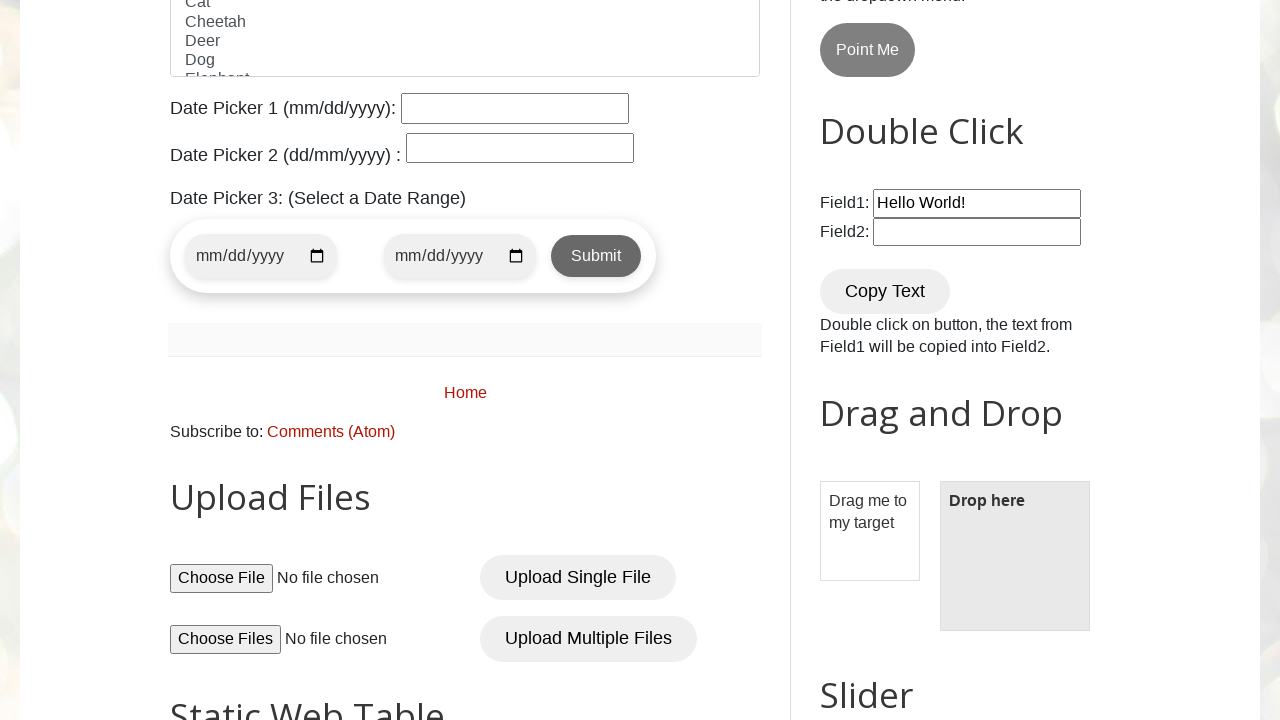

Counted total rows in BookTable: 7
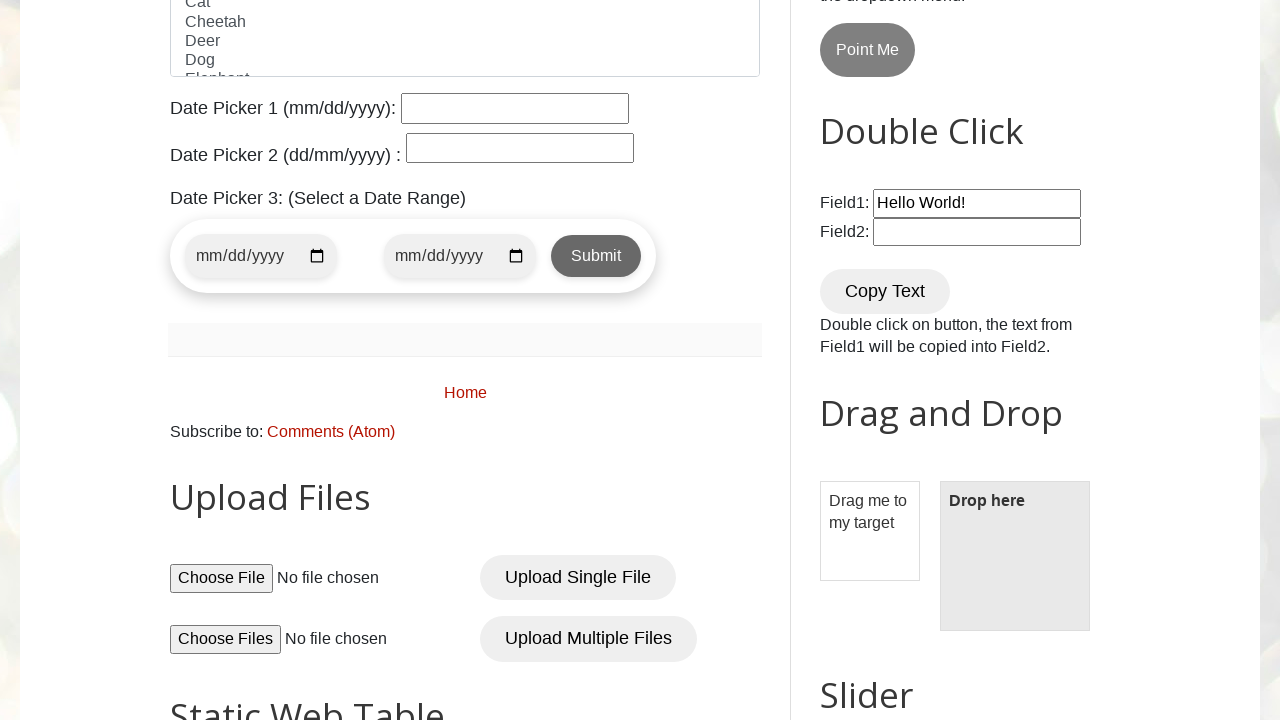

Counted total columns in BookTable: 4
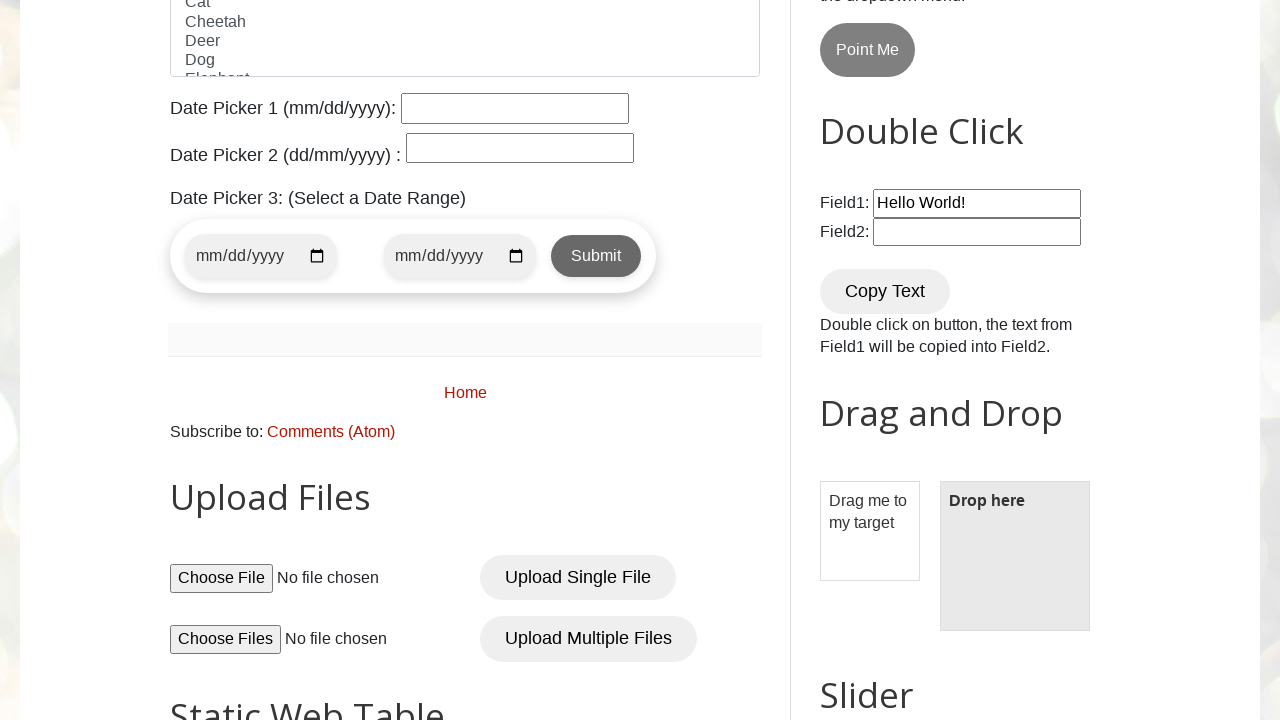

Read cell value at row 5, column 3: Selenium
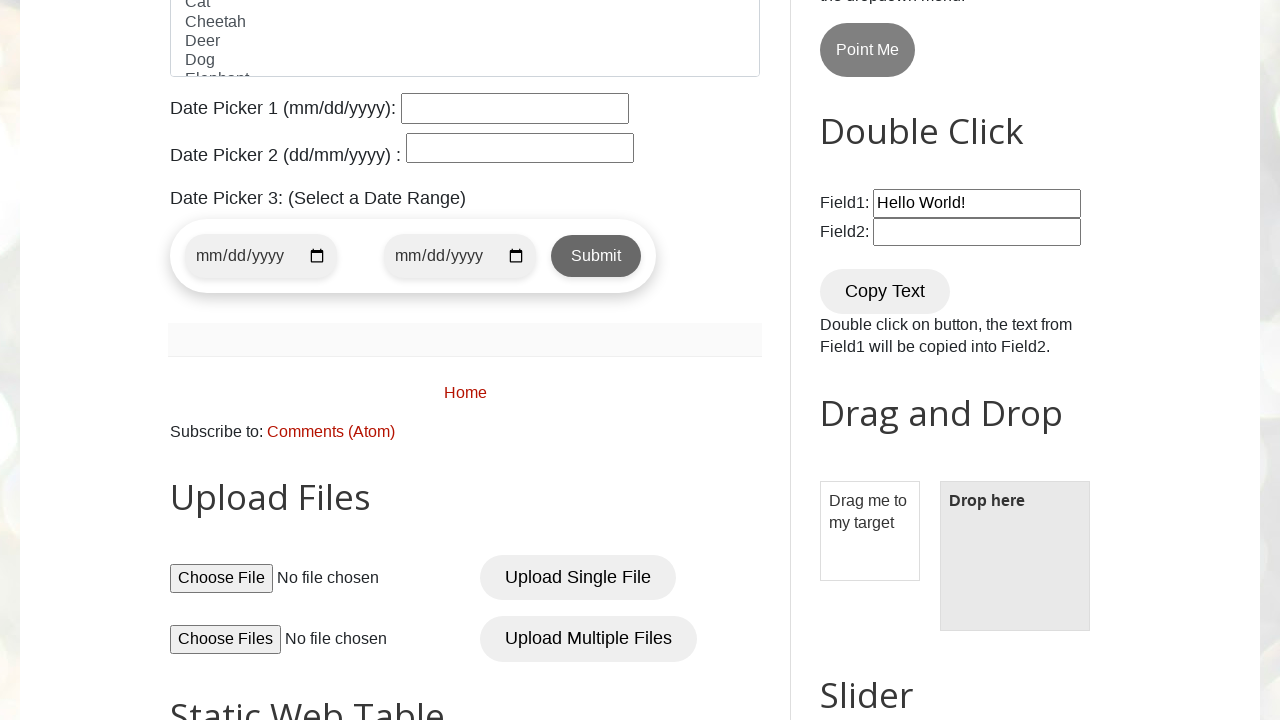

Read cell value at row 2, column 1: Learn Selenium
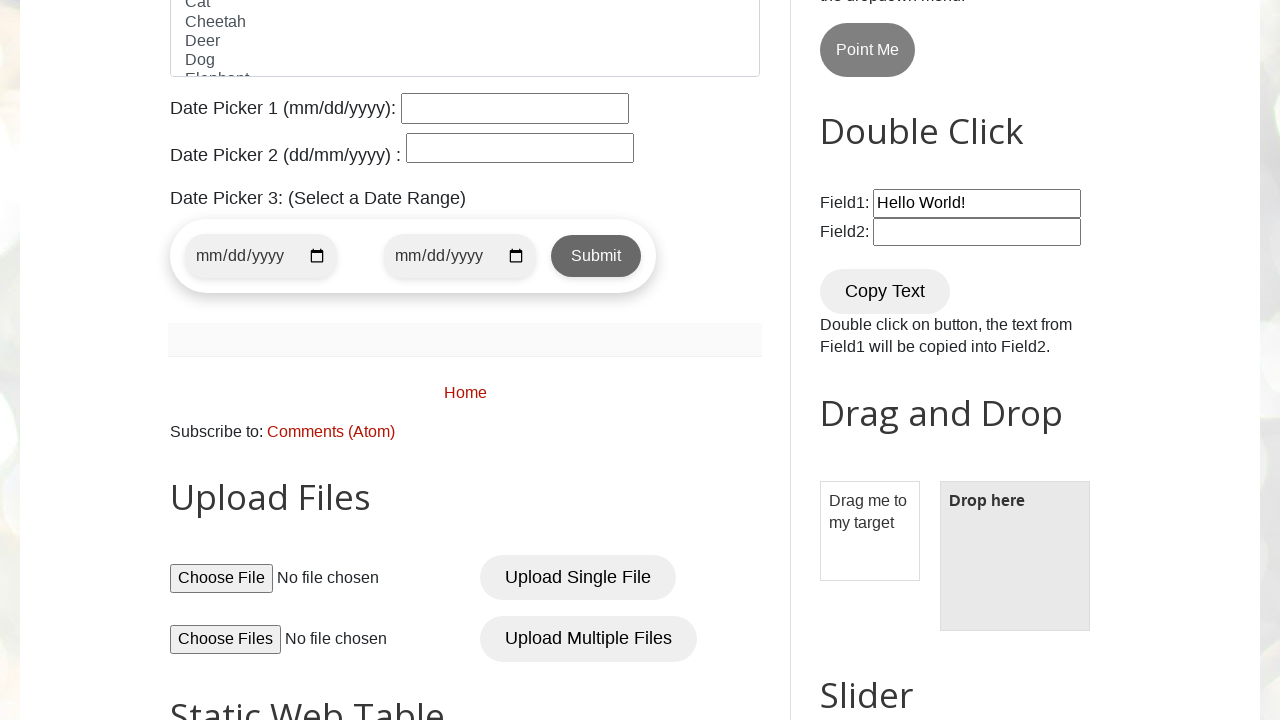

Read cell value at row 2, column 2: Amit
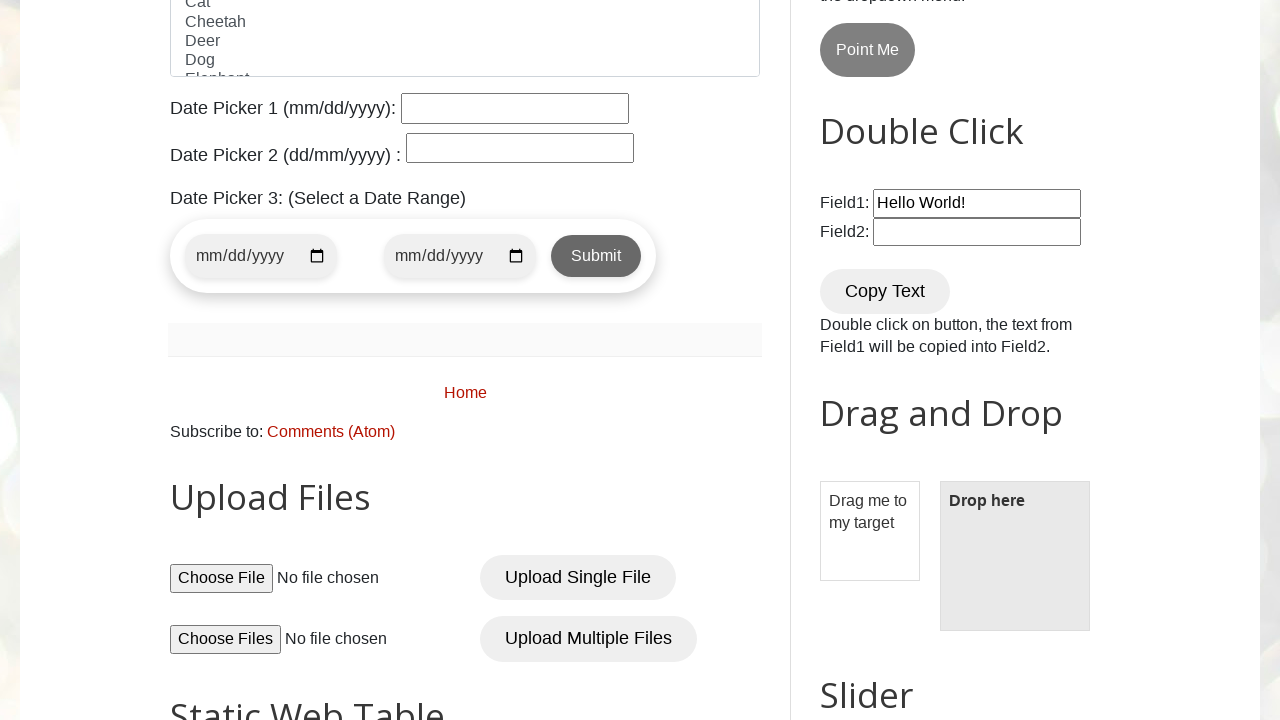

Read cell value at row 2, column 3: Selenium
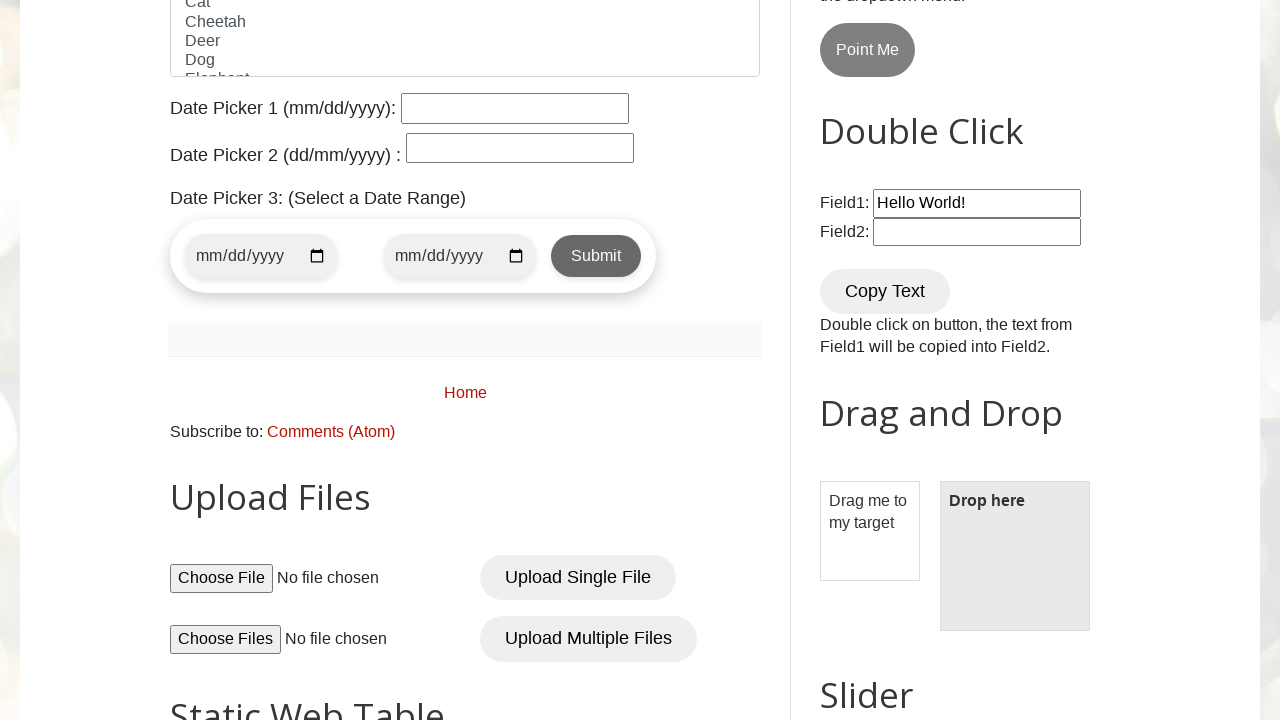

Read cell value at row 2, column 4: 300
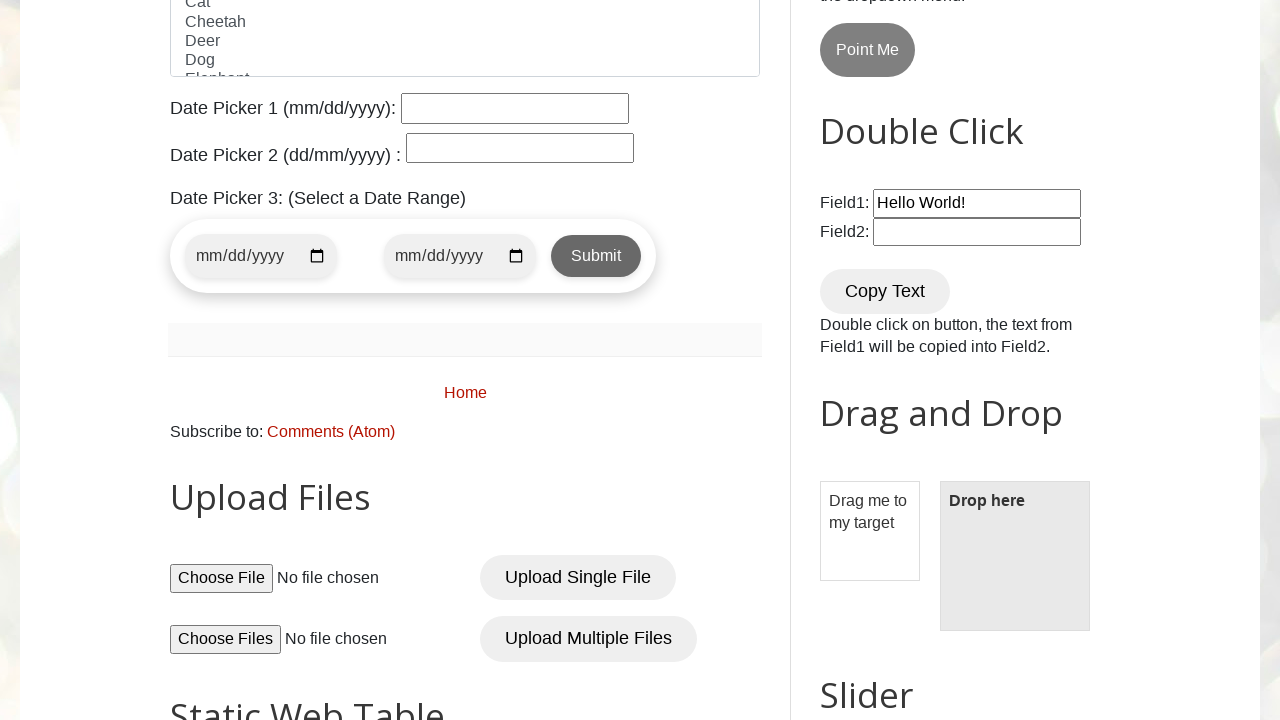

Read cell value at row 3, column 1: Learn Java
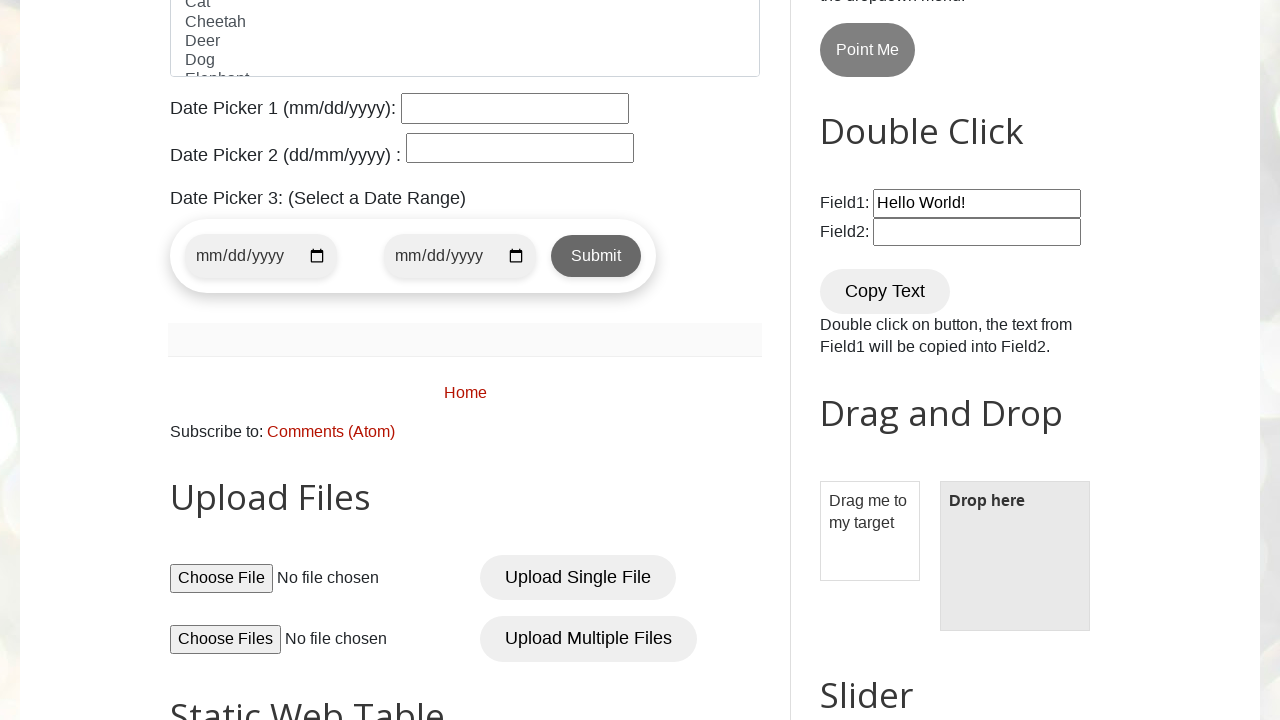

Read cell value at row 3, column 2: Mukesh
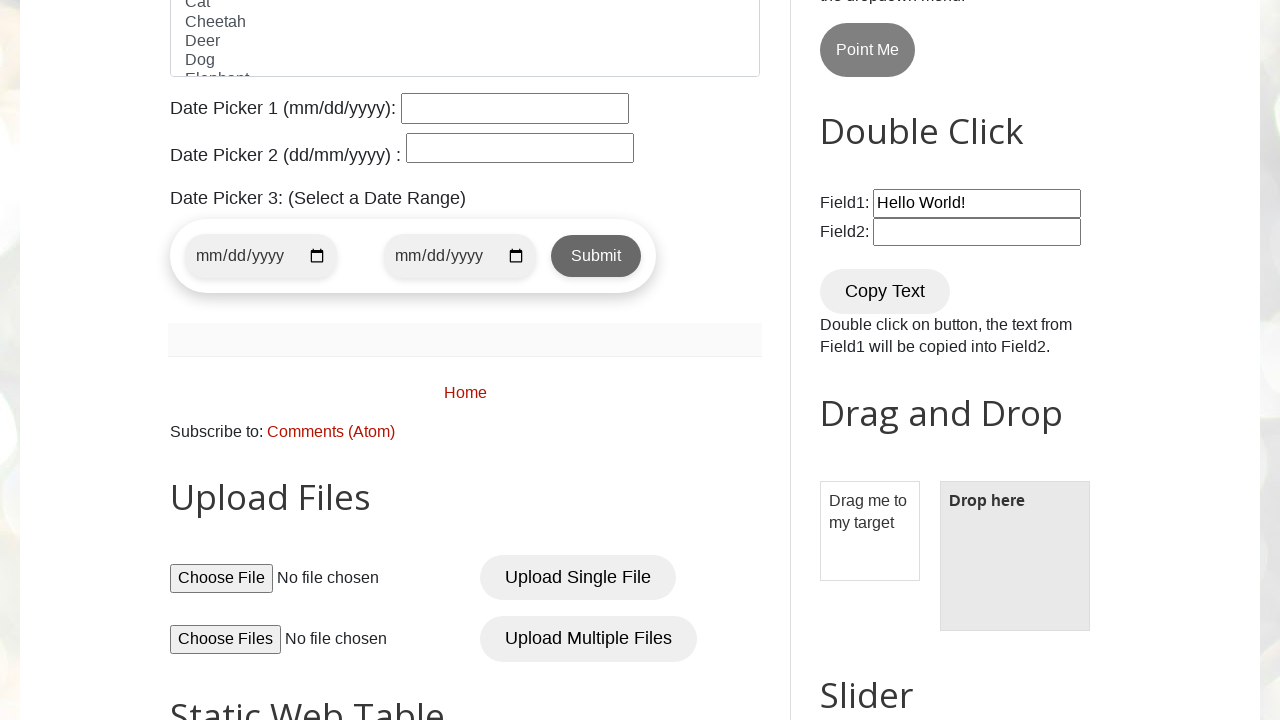

Read cell value at row 3, column 3: Java
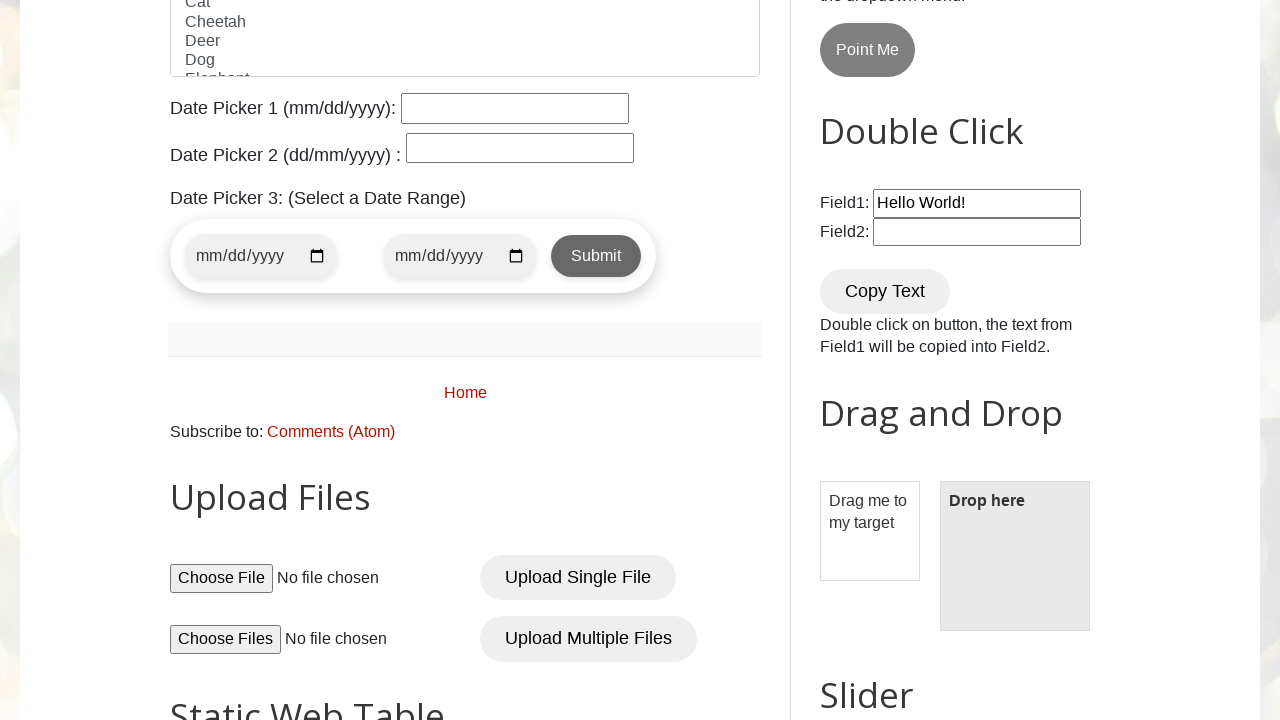

Read cell value at row 3, column 4: 500
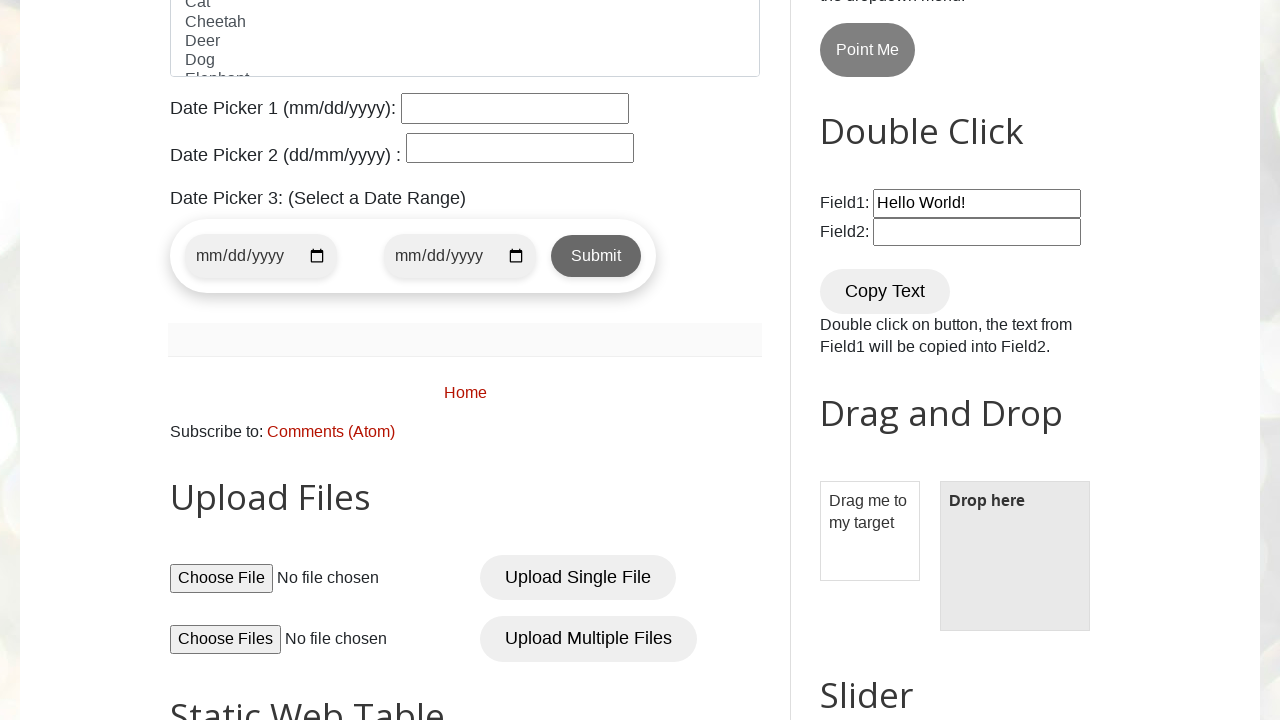

Read cell value at row 4, column 1: Learn JS
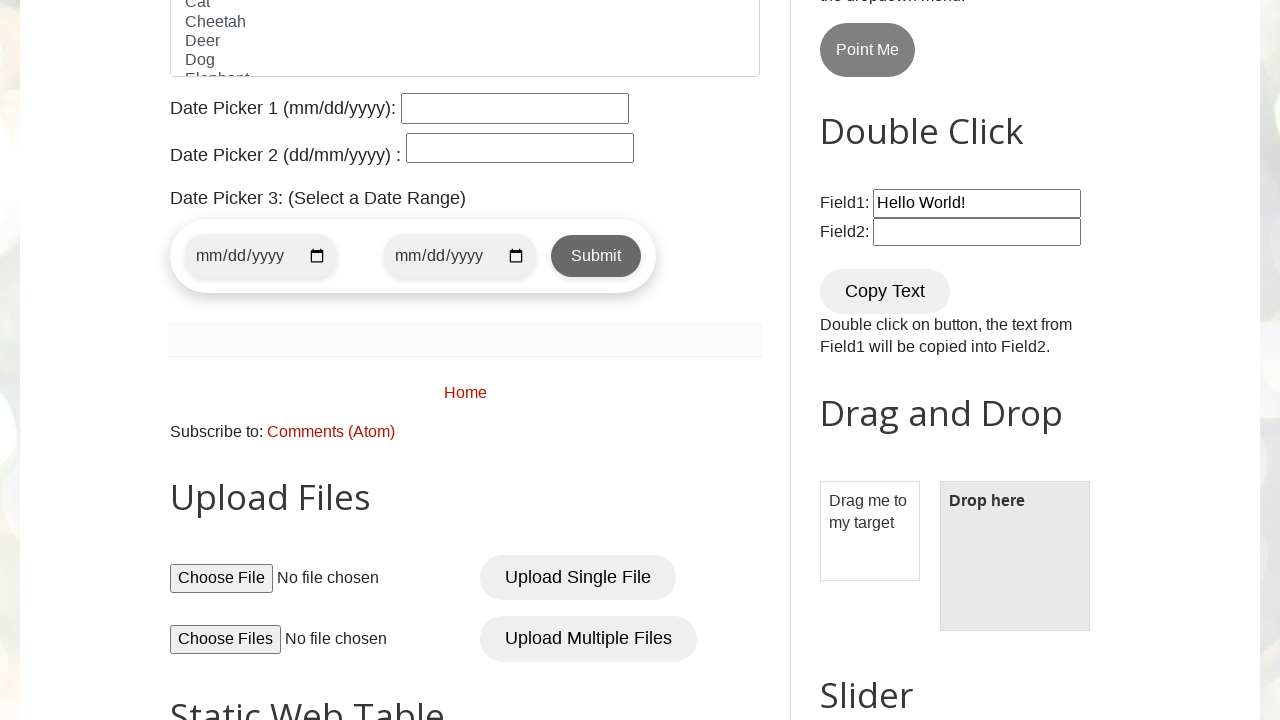

Read cell value at row 4, column 2: Animesh
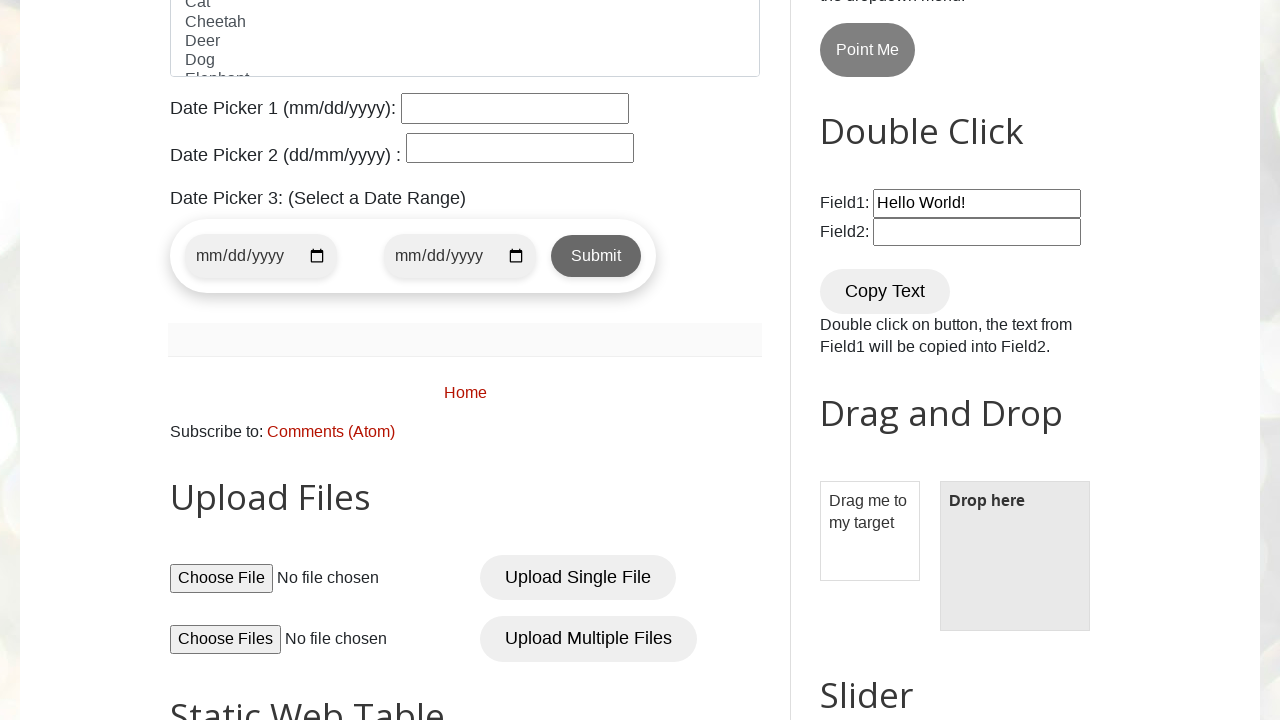

Read cell value at row 4, column 3: Javascript
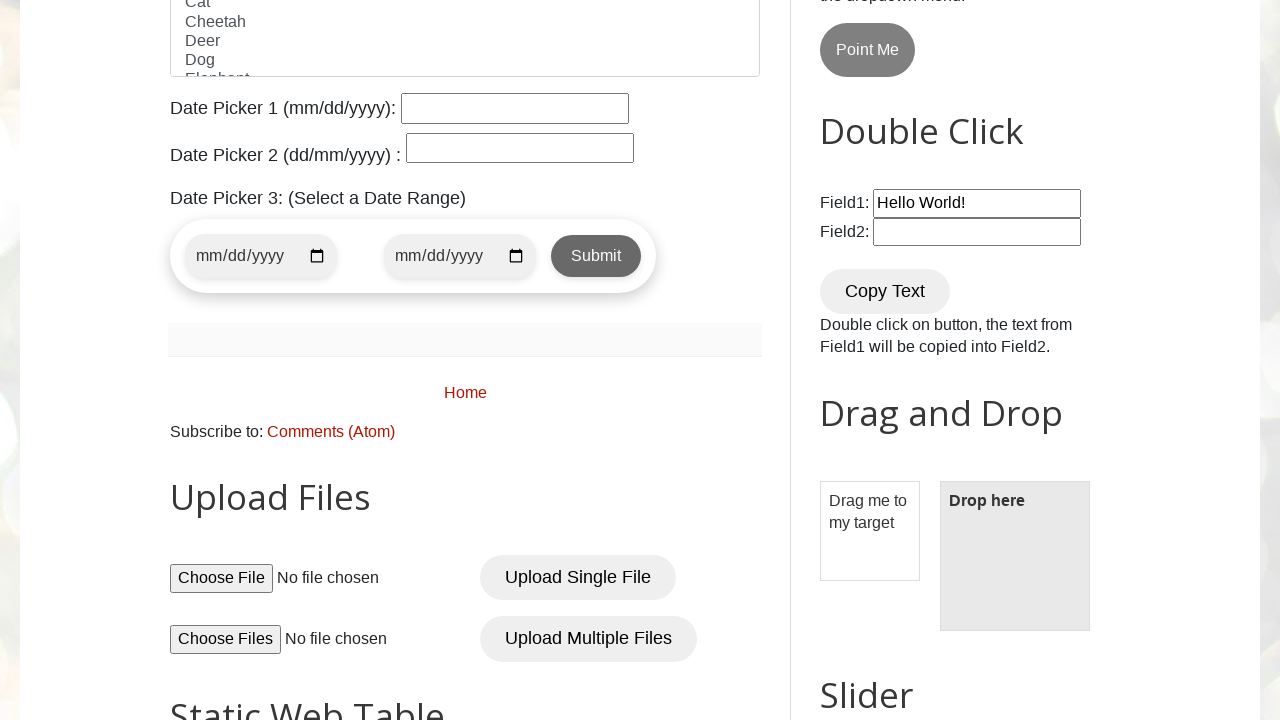

Read cell value at row 4, column 4: 300
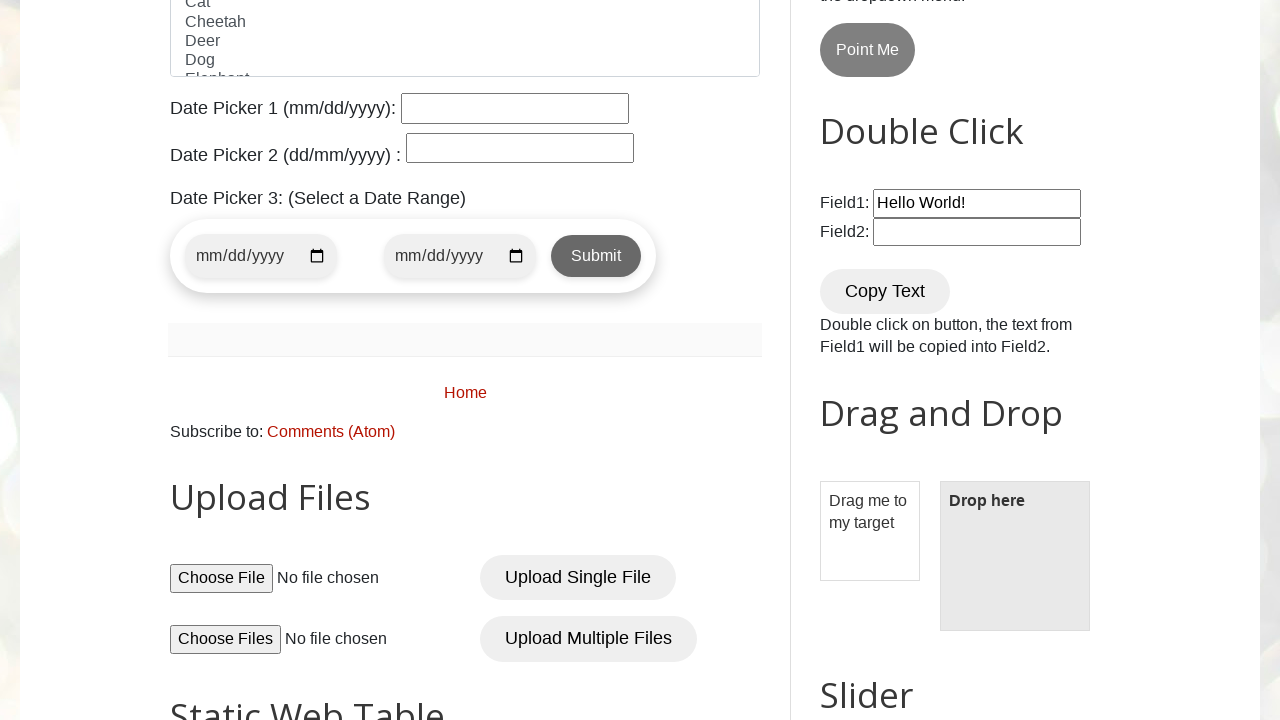

Read cell value at row 5, column 1: Master In Selenium
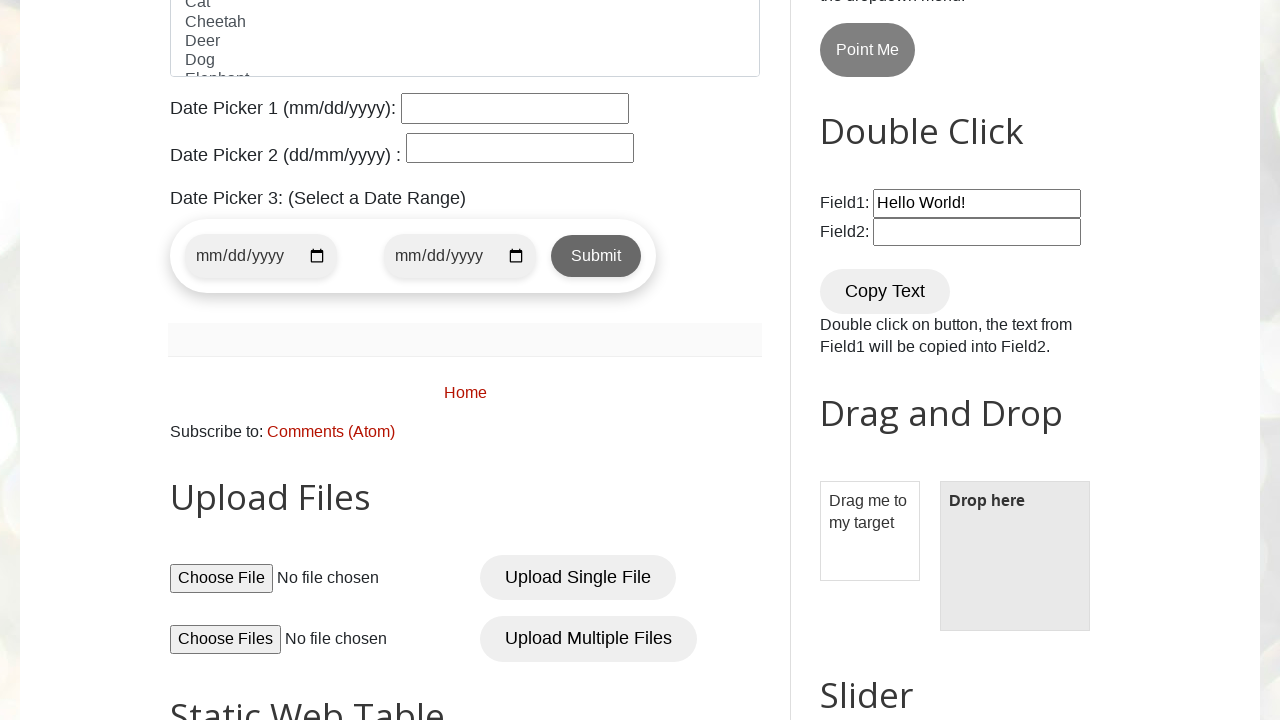

Read cell value at row 5, column 2: Mukesh
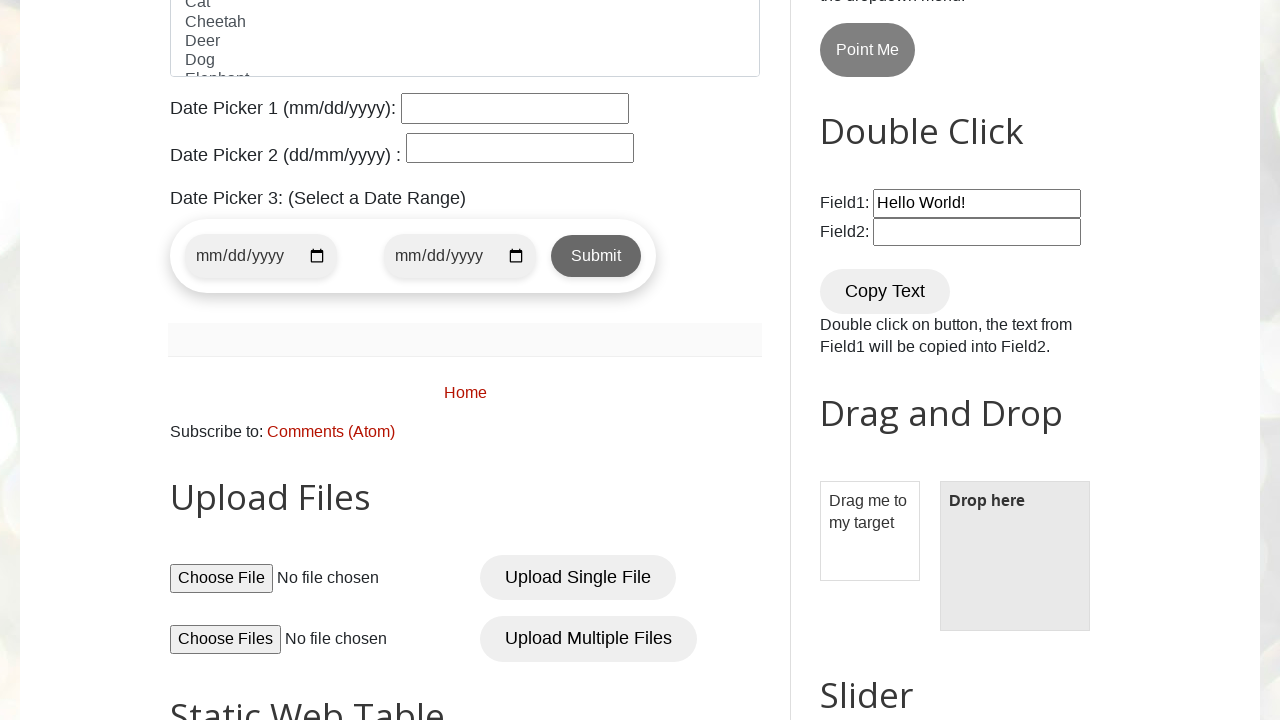

Read cell value at row 5, column 3: Selenium
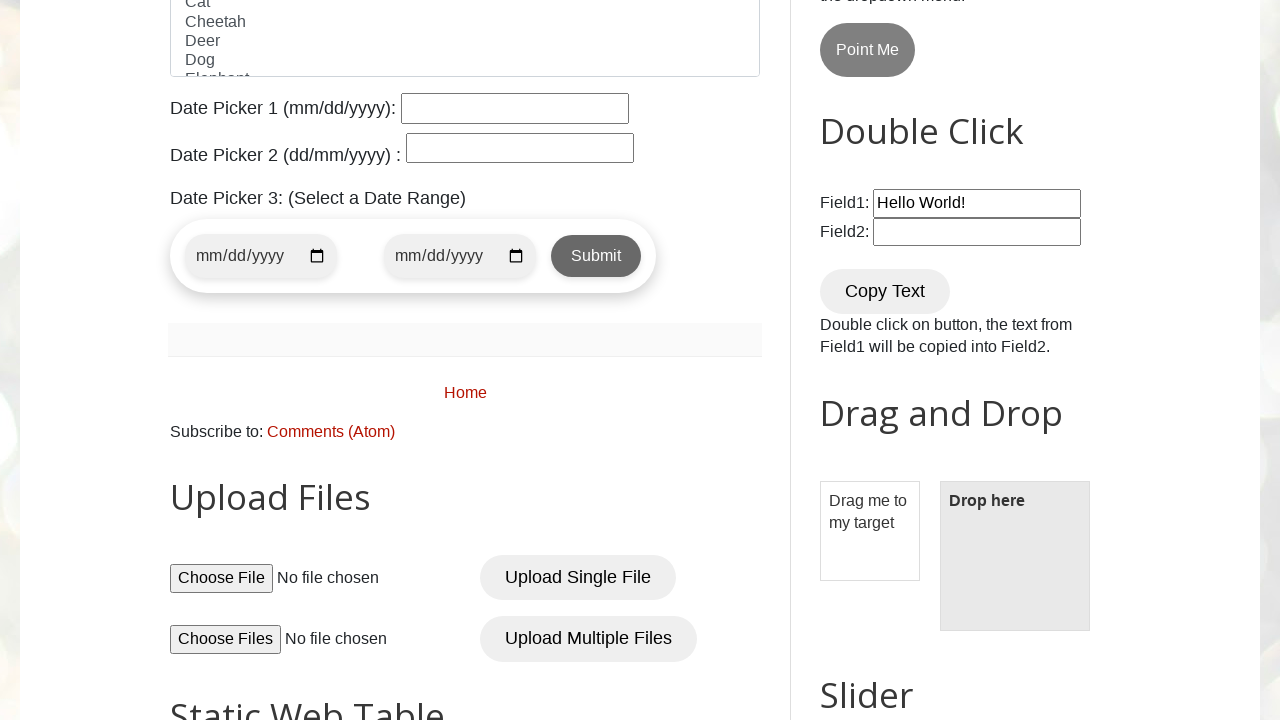

Read cell value at row 5, column 4: 3000
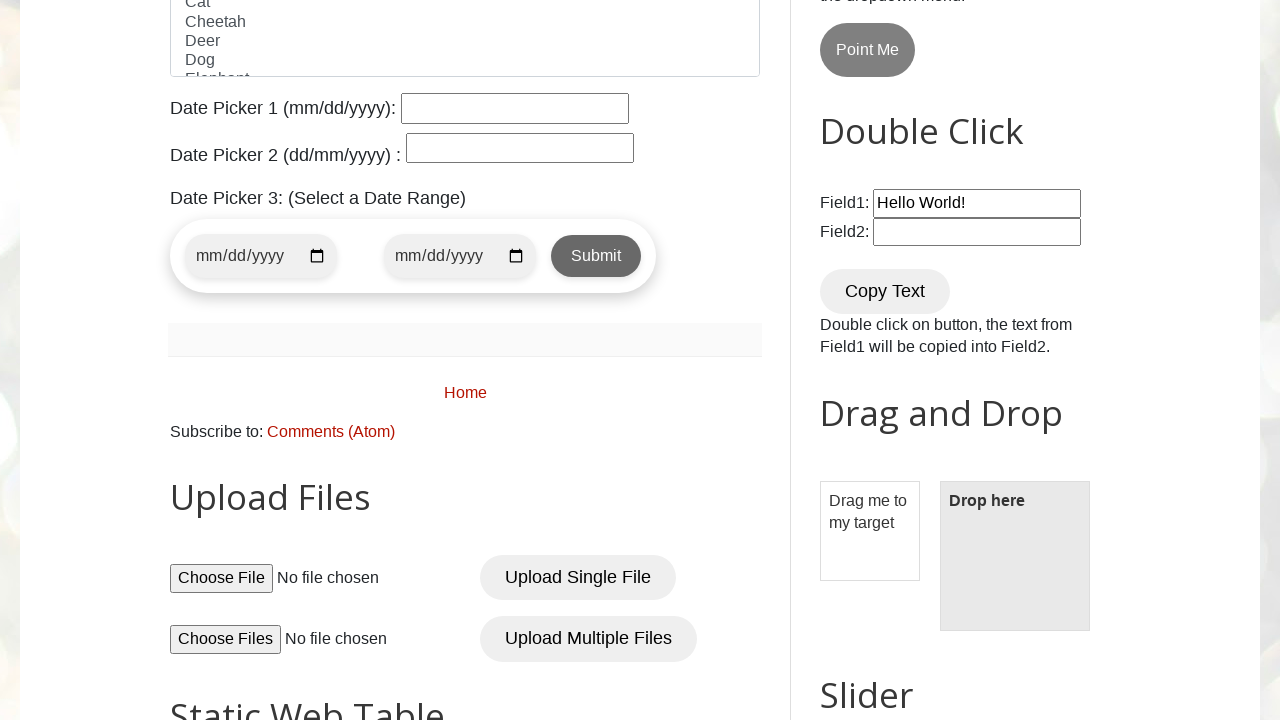

Read cell value at row 6, column 1: Master In Java
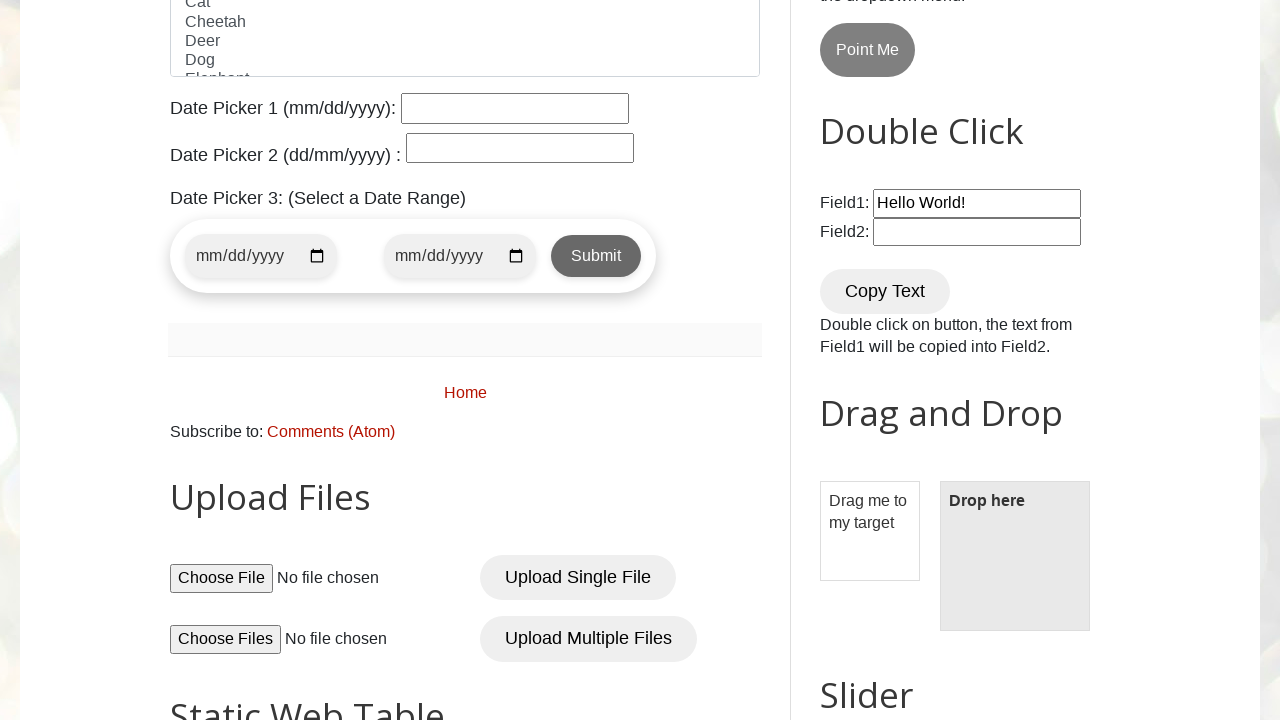

Read cell value at row 6, column 2: Amod
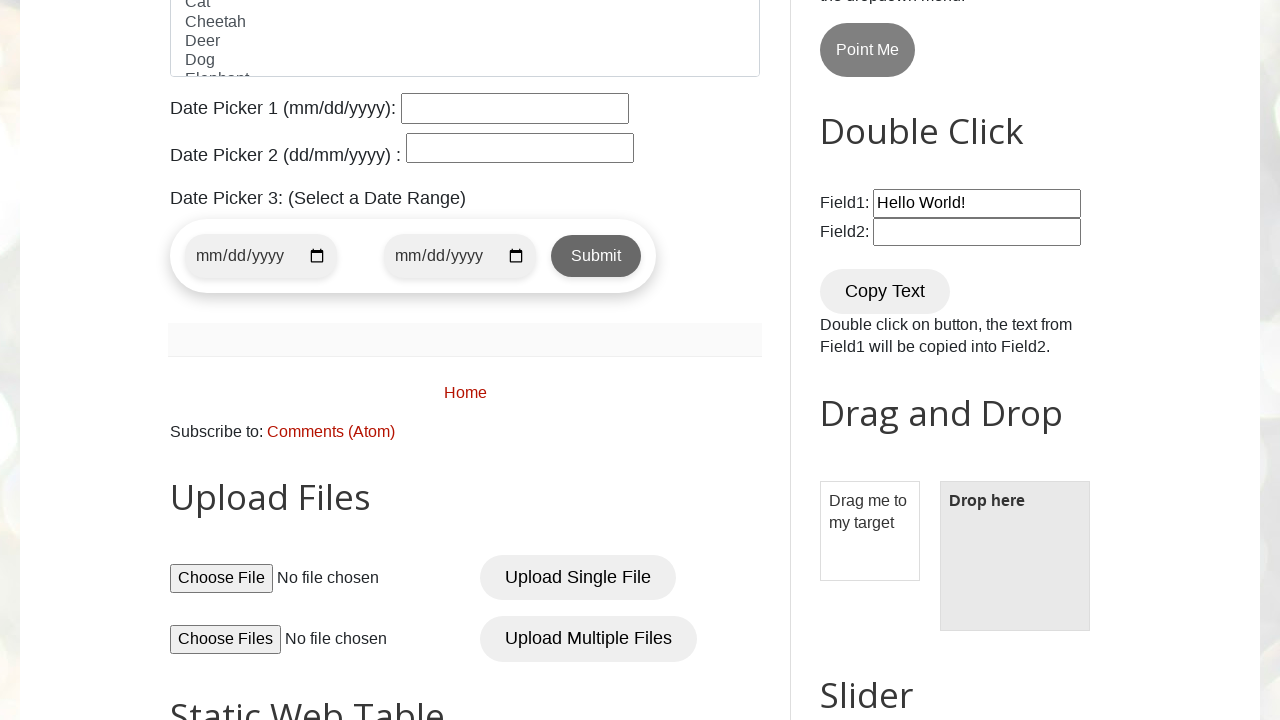

Read cell value at row 6, column 3: JAVA
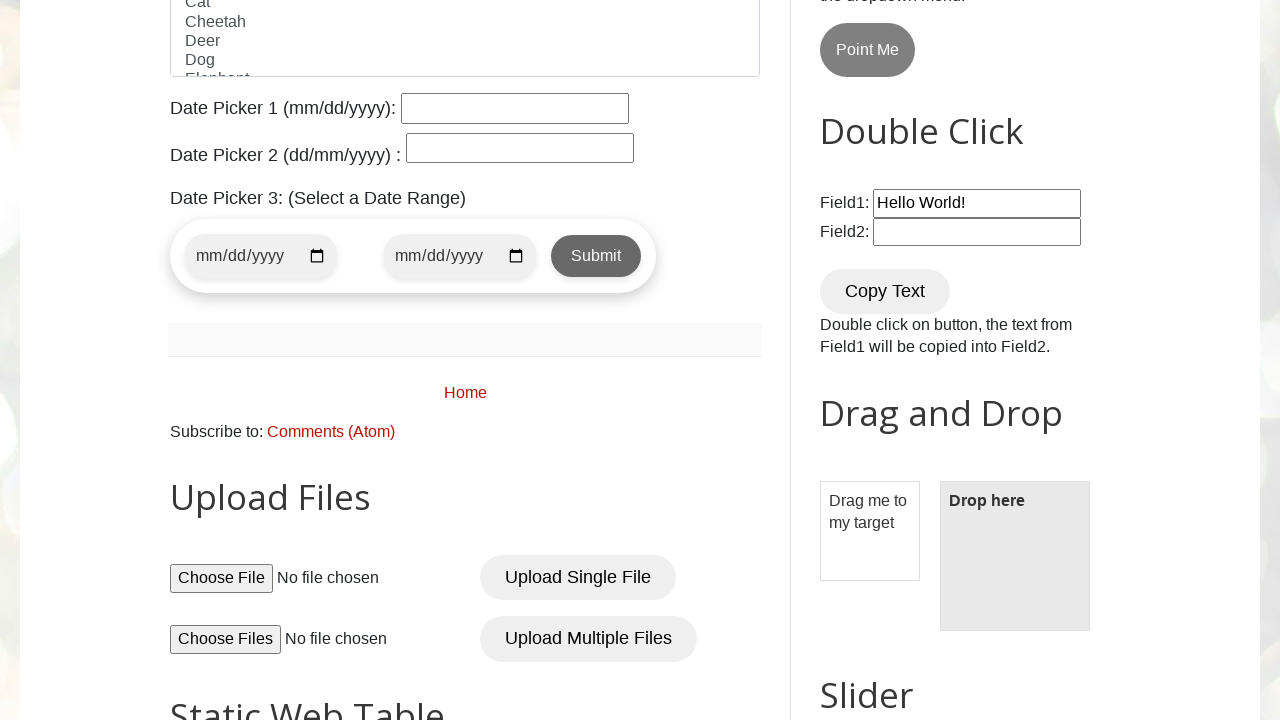

Read cell value at row 6, column 4: 2000
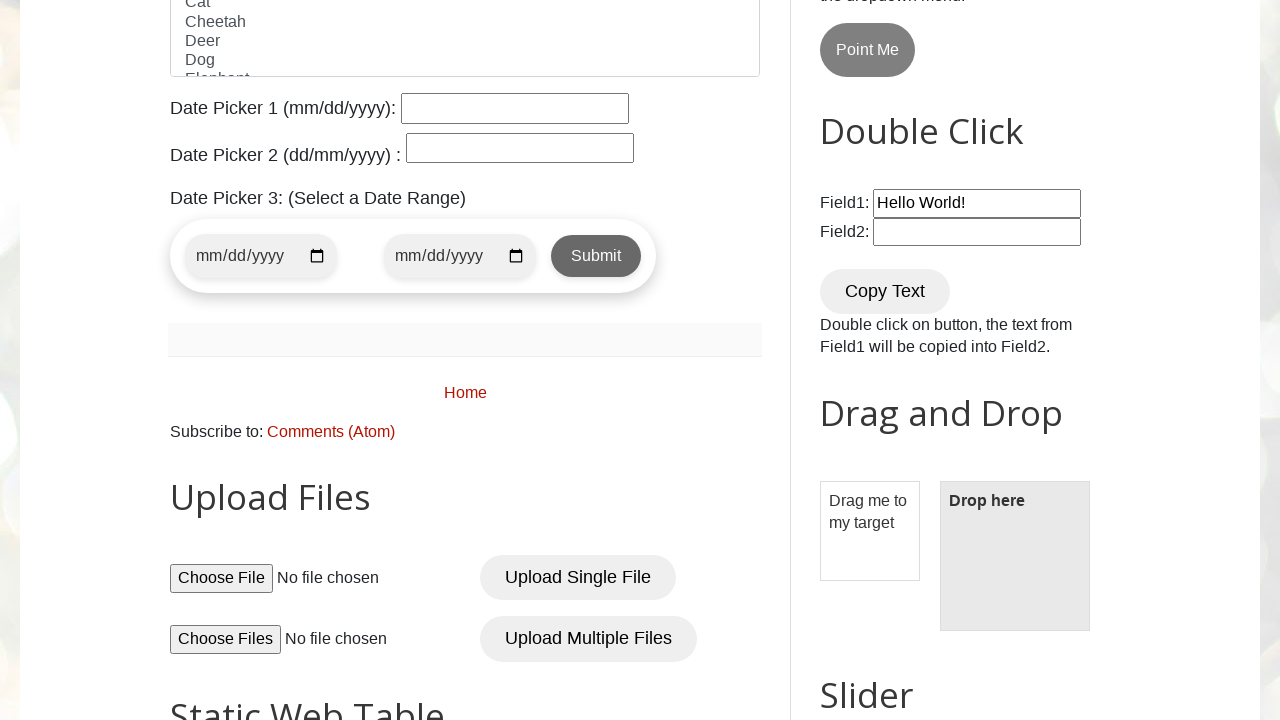

Read cell value at row 7, column 1: Master In JS
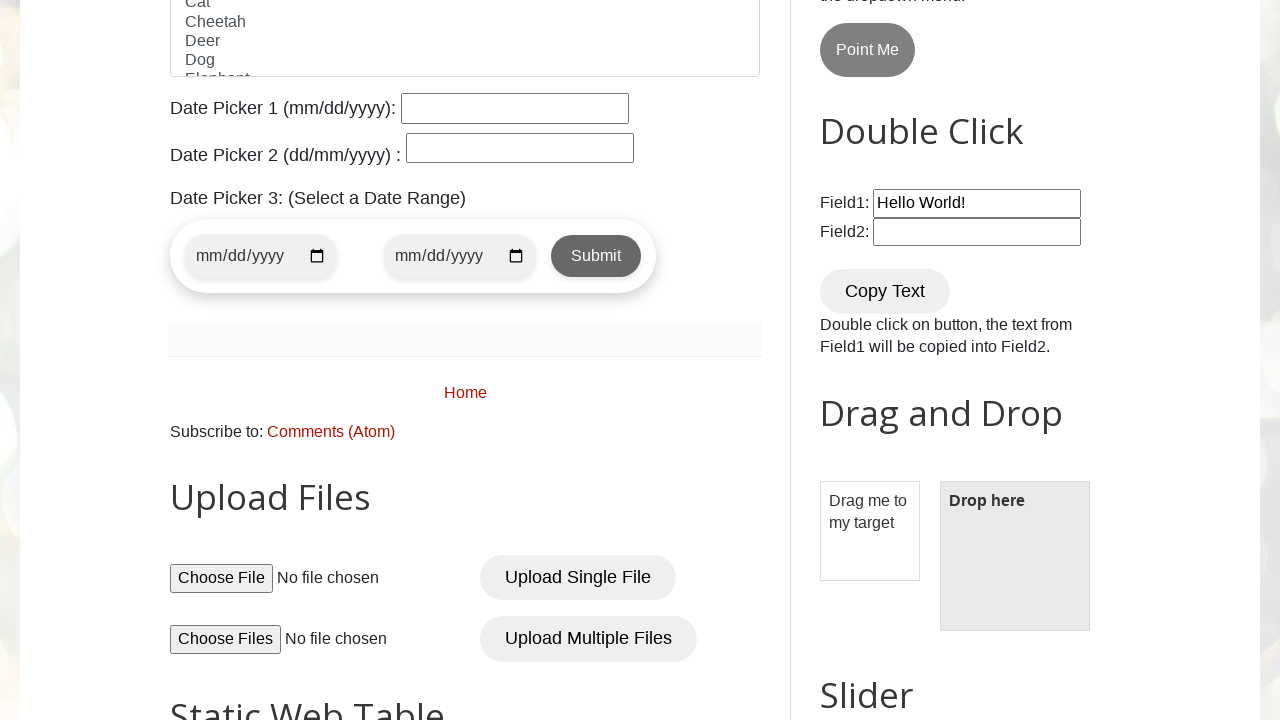

Read cell value at row 7, column 2: Amit
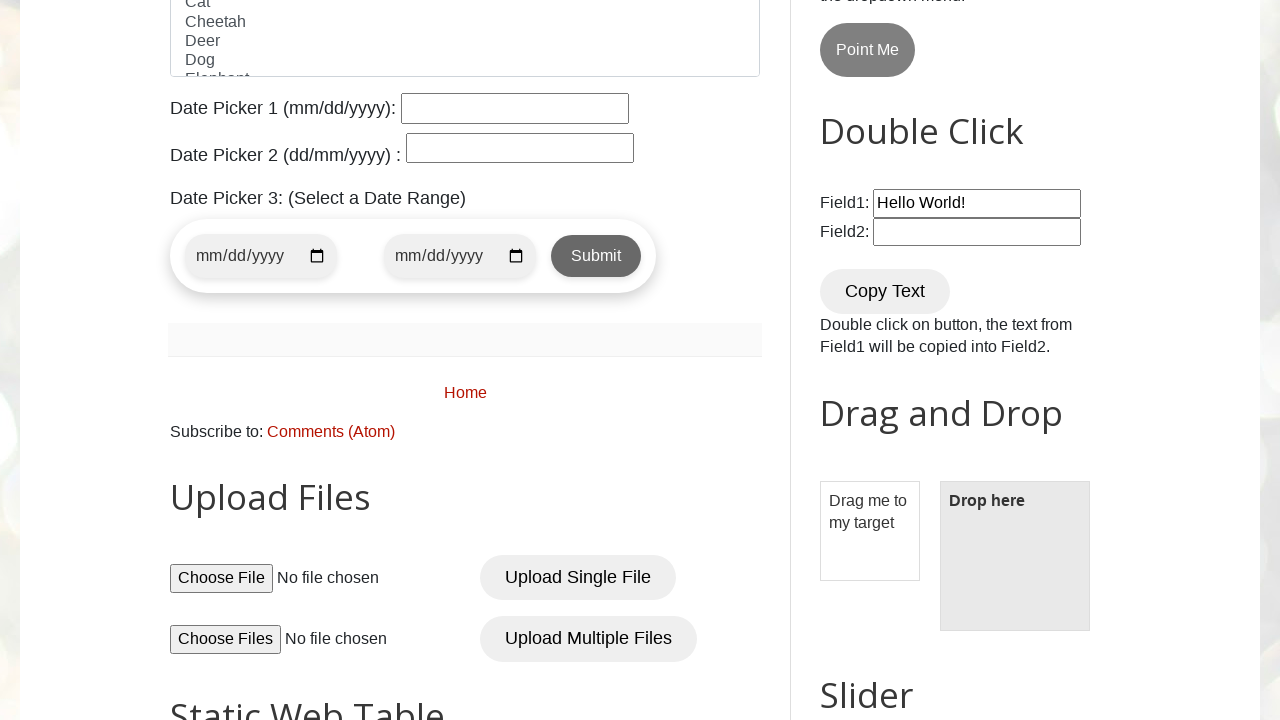

Read cell value at row 7, column 3: Javascript
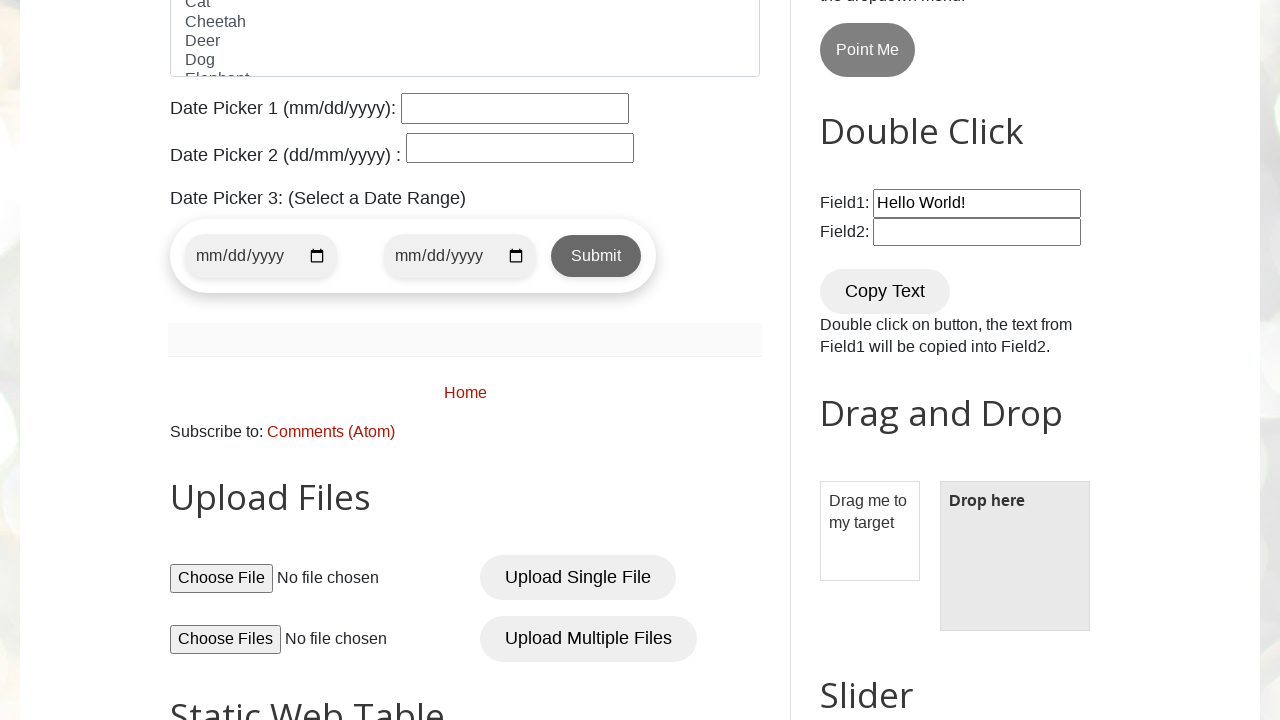

Read cell value at row 7, column 4: 1000
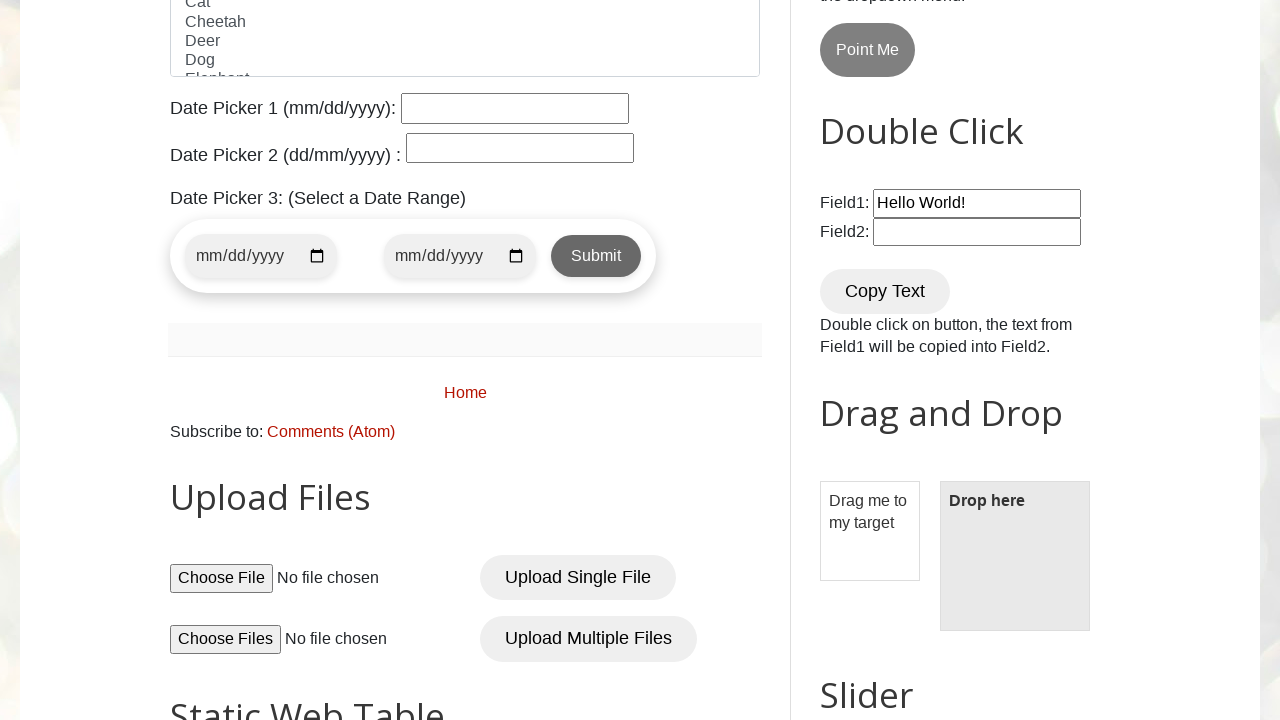

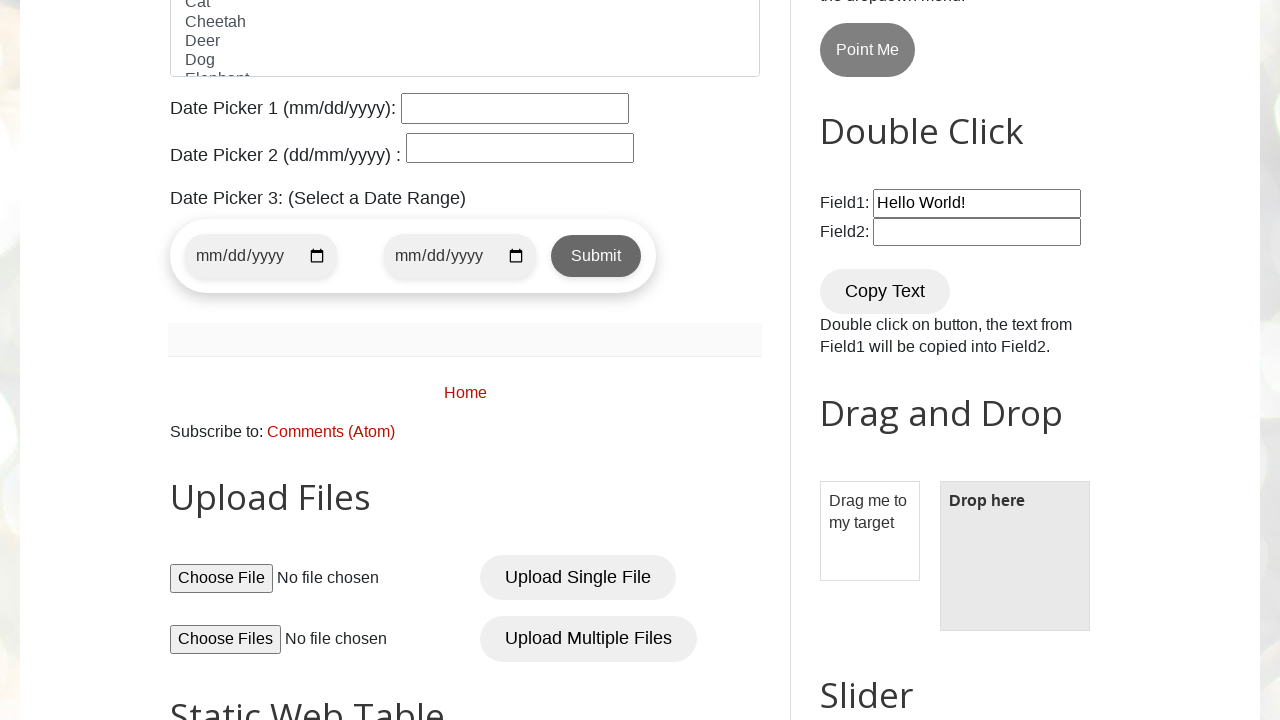